Tests dropdown selection using Playwright's built-in select_option method to choose an item by visible text and verify the selection.

Starting URL: http://the-internet.herokuapp.com/dropdown

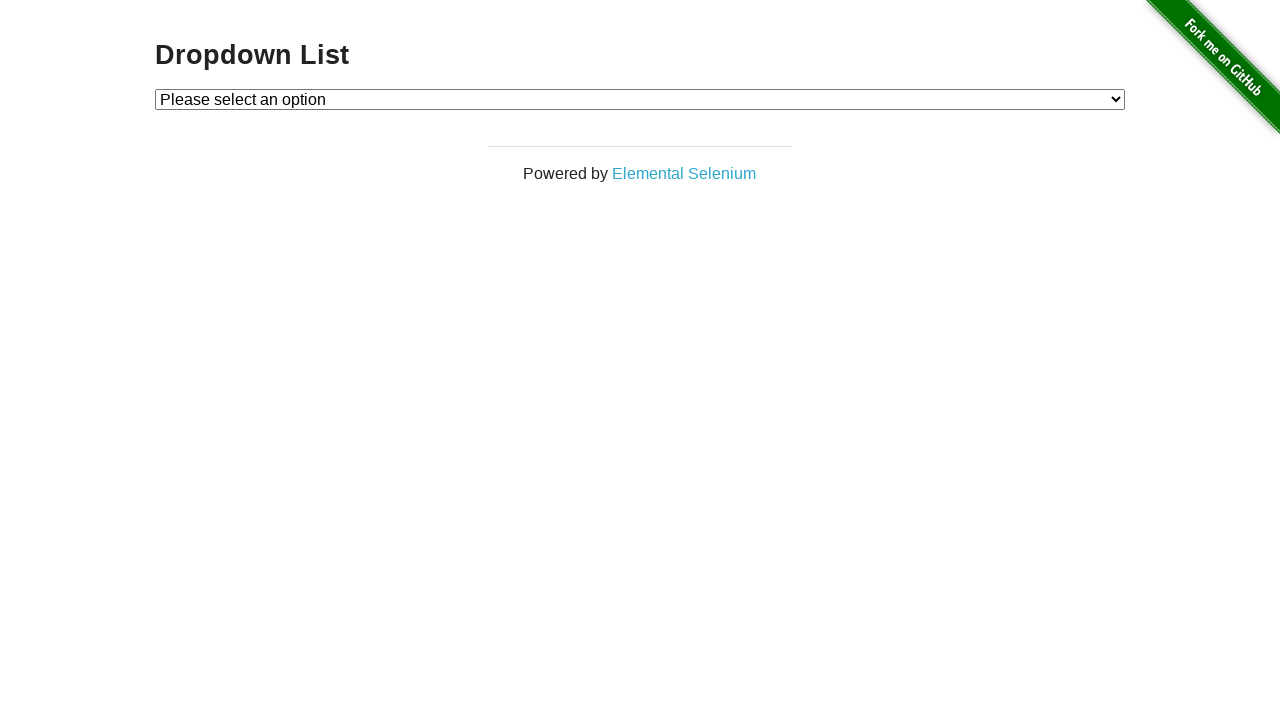

Waited for dropdown element to be present
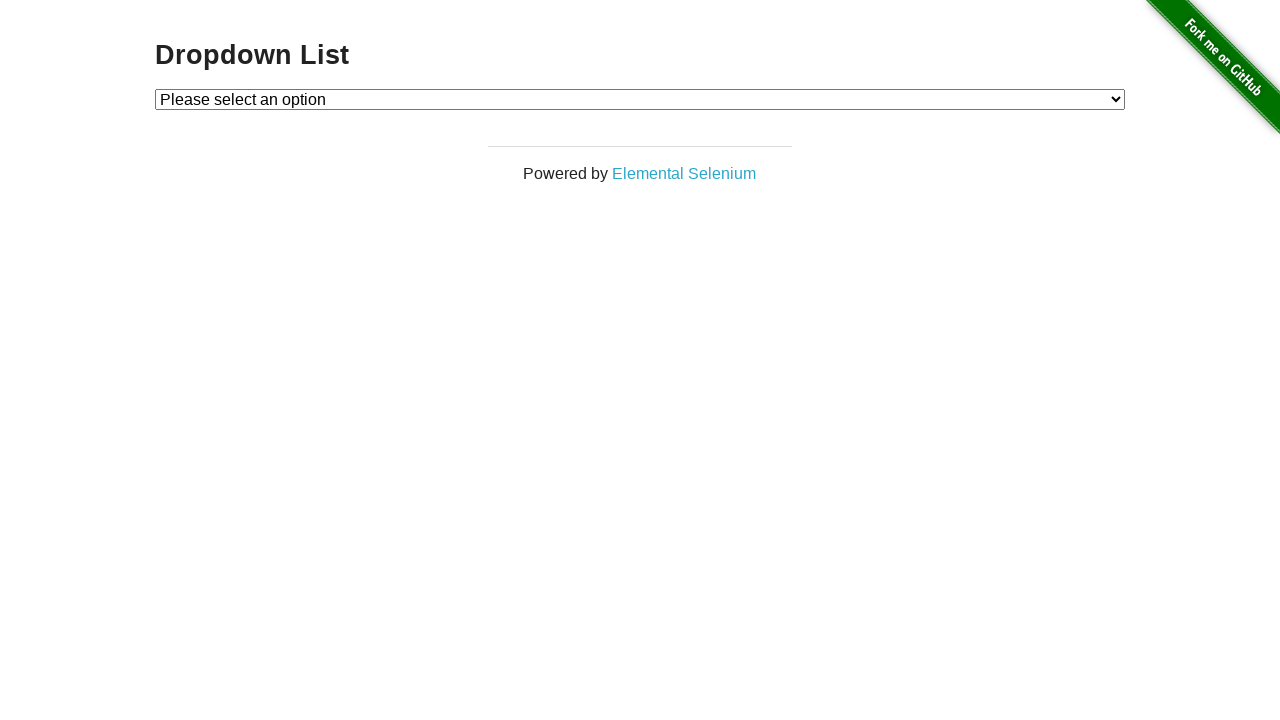

Selected 'Option 1' from dropdown using select_option method on #dropdown
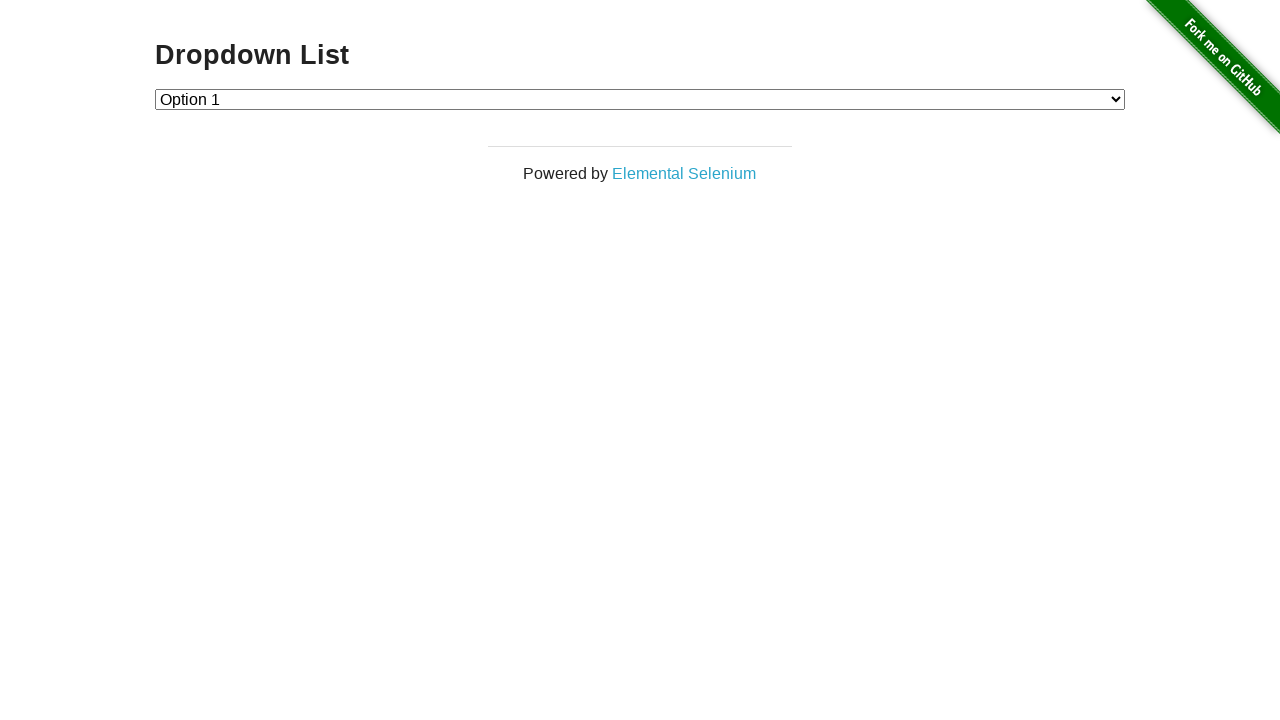

Retrieved text content of selected dropdown option
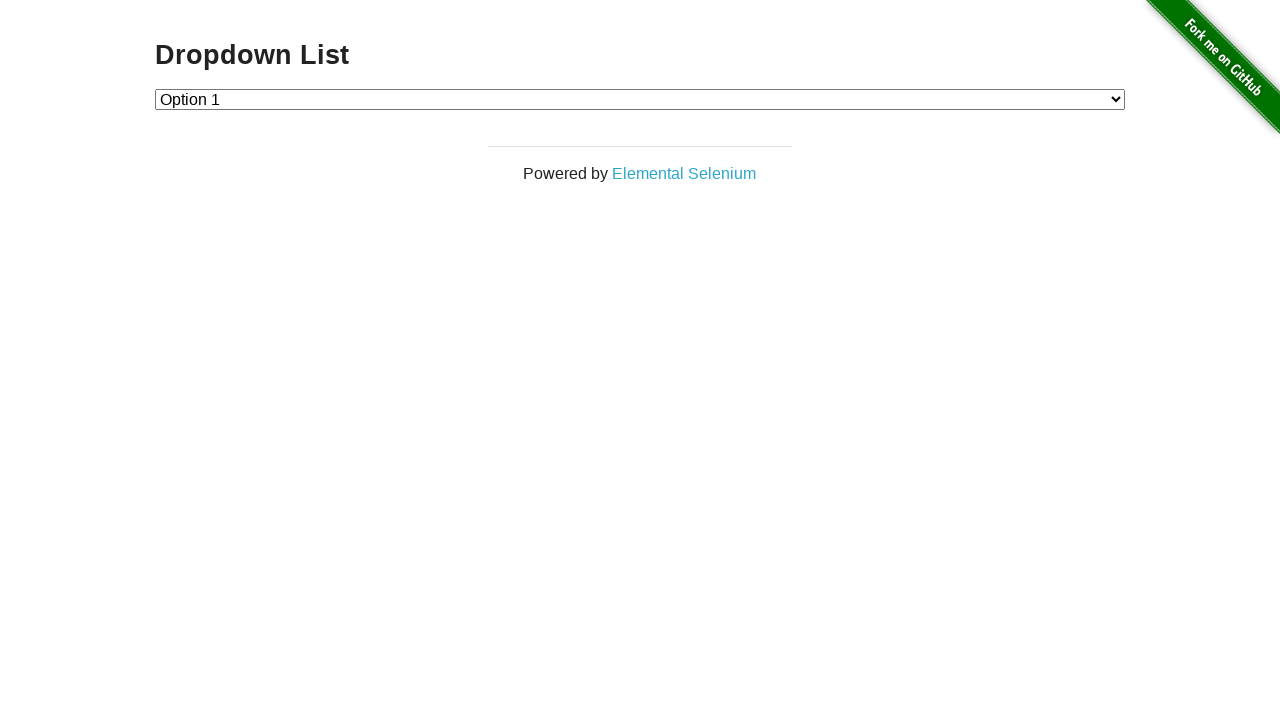

Verified that 'Option 1' was successfully selected
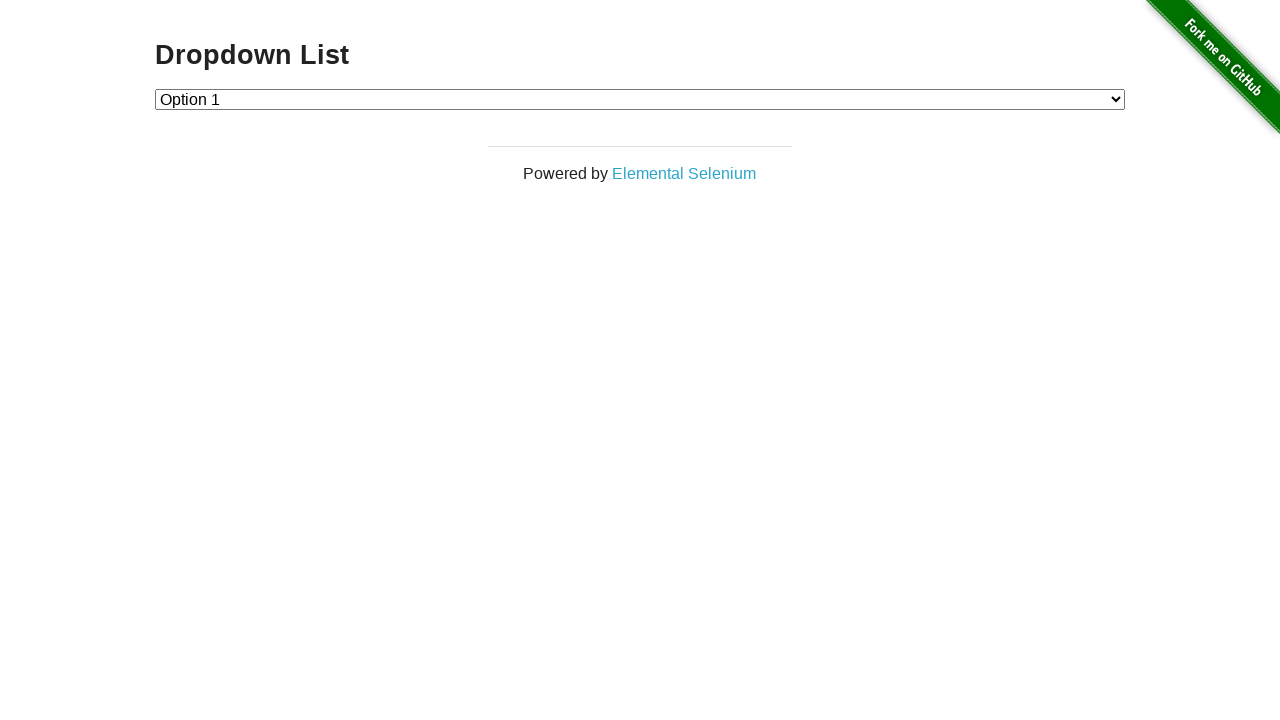

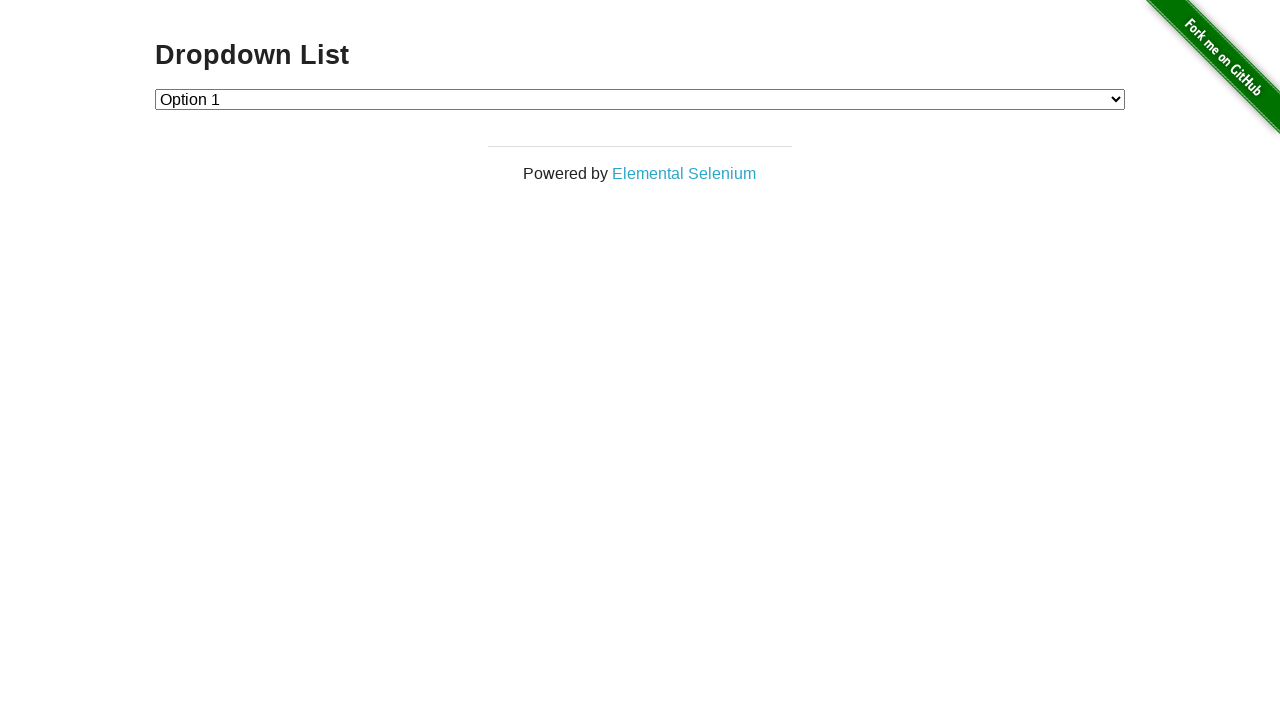